Tests browser window management by opening multiple tabs and windows, navigating to different websites in each

Starting URL: https://www.opencart.com

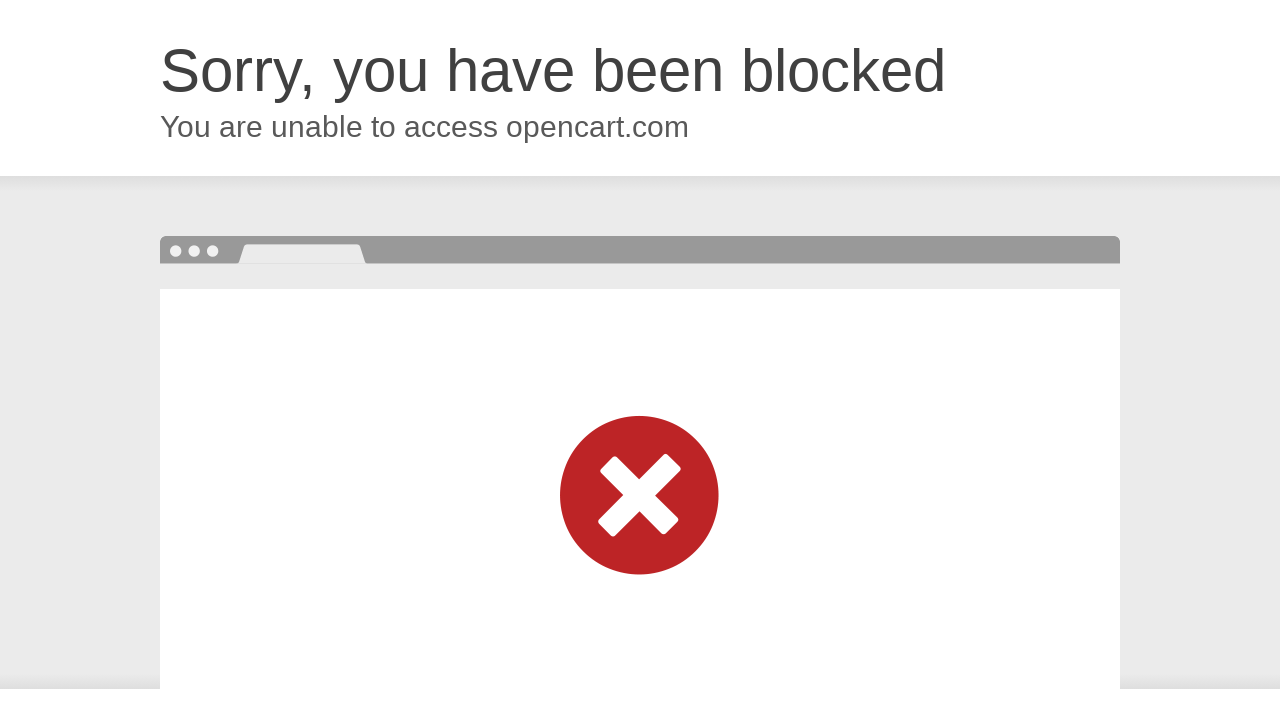

Opened a new tab
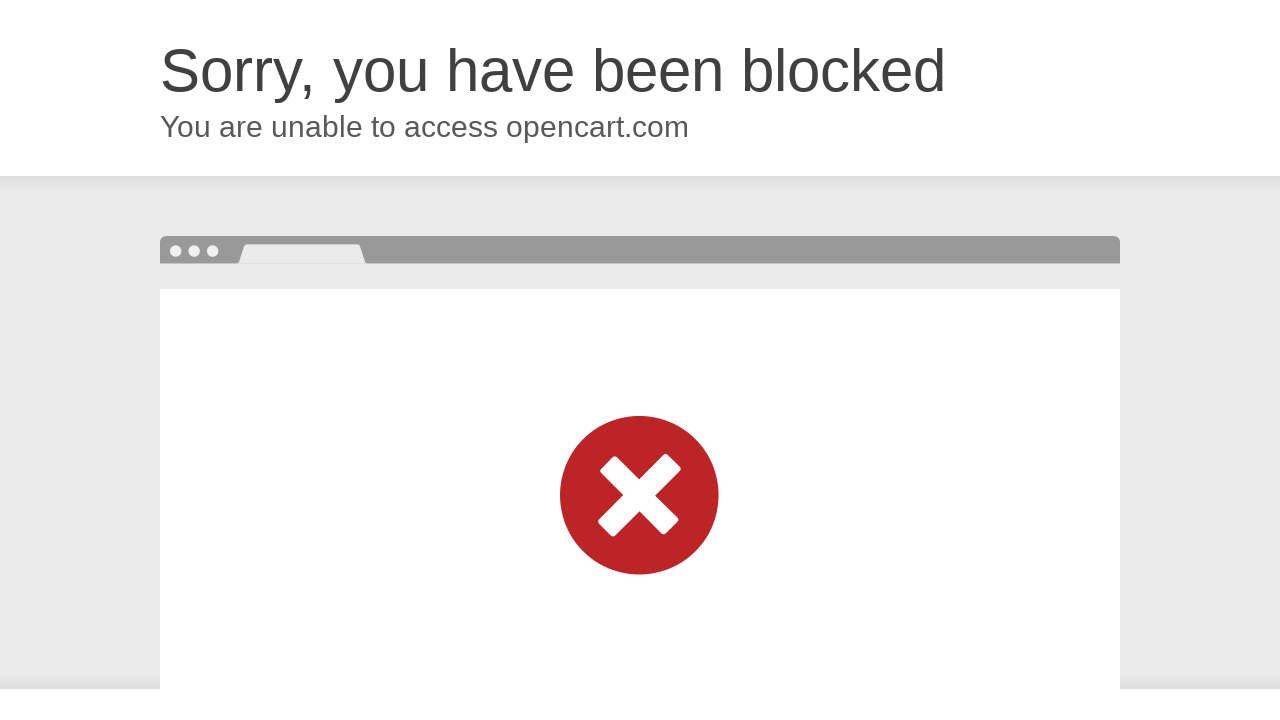

Navigated new tab to orangehrm.com
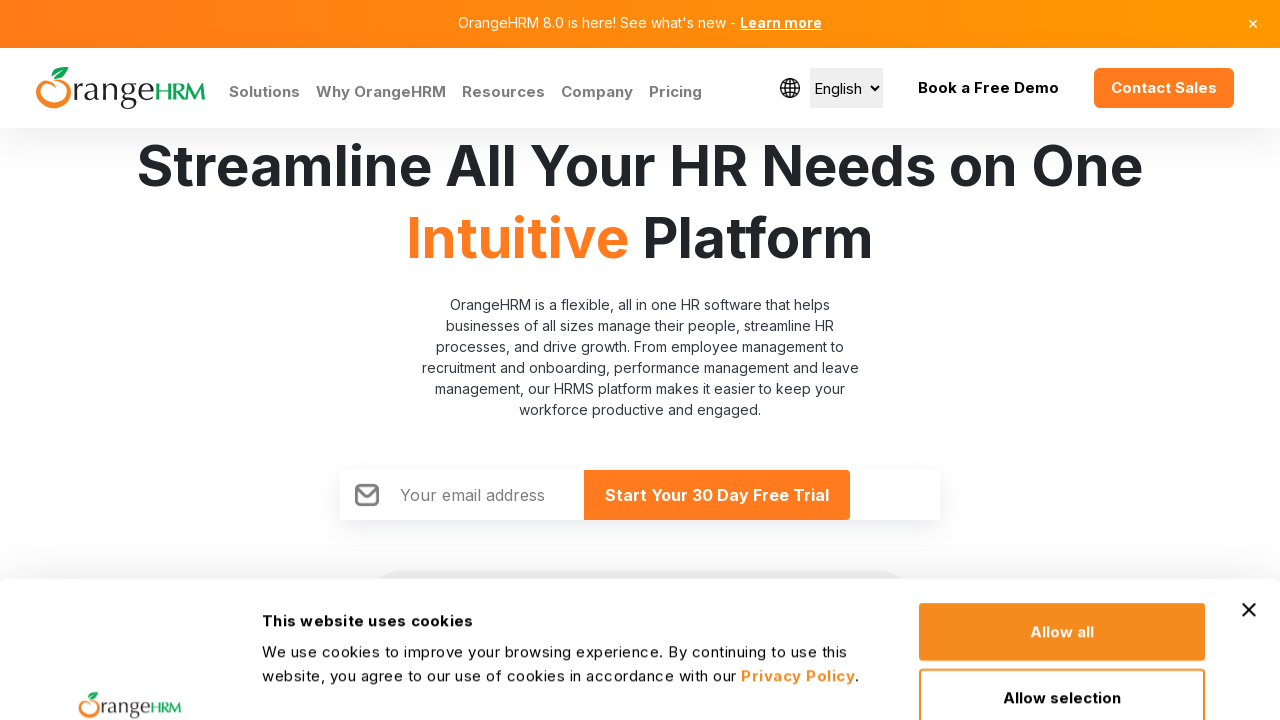

Opened another new tab/window
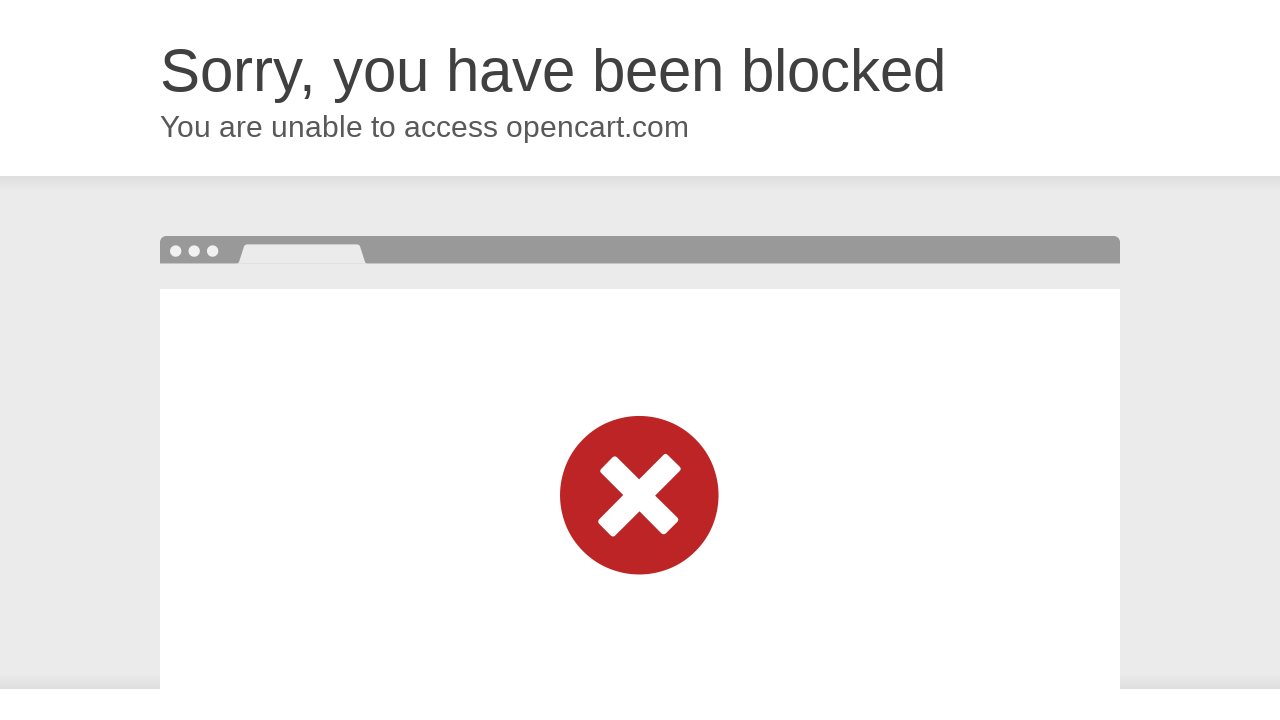

Navigated new window to orangehrm.com
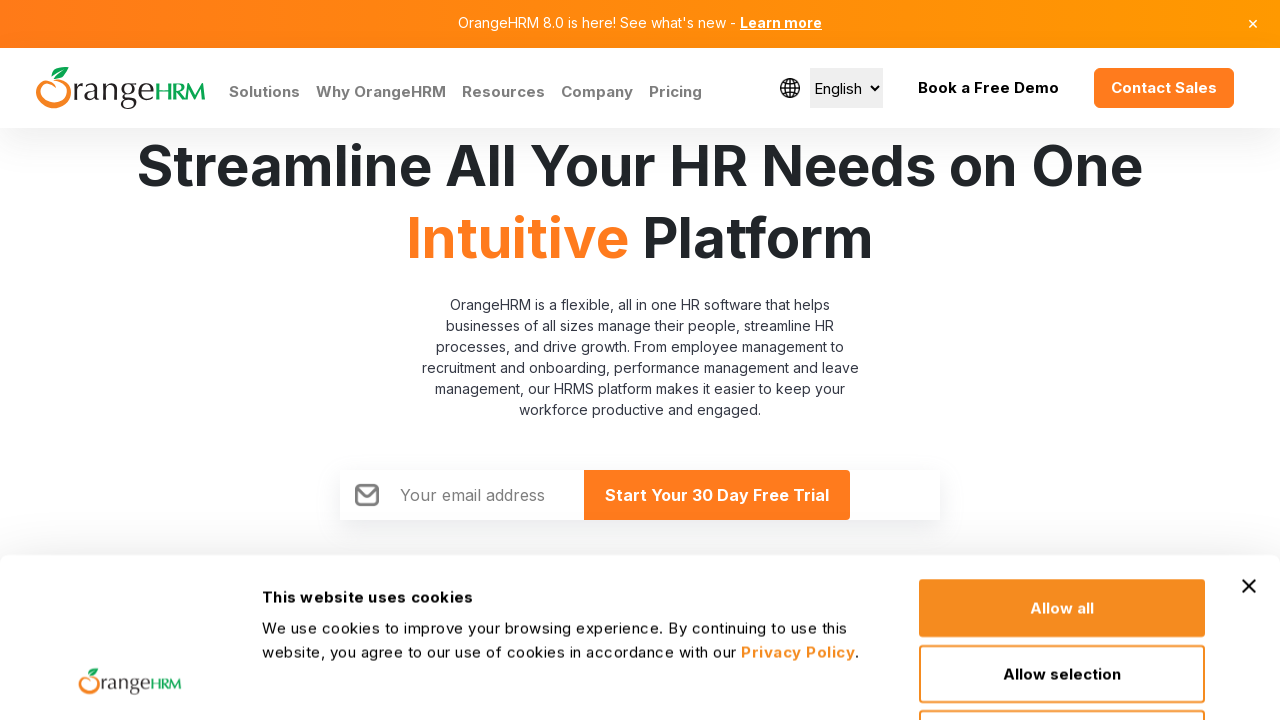

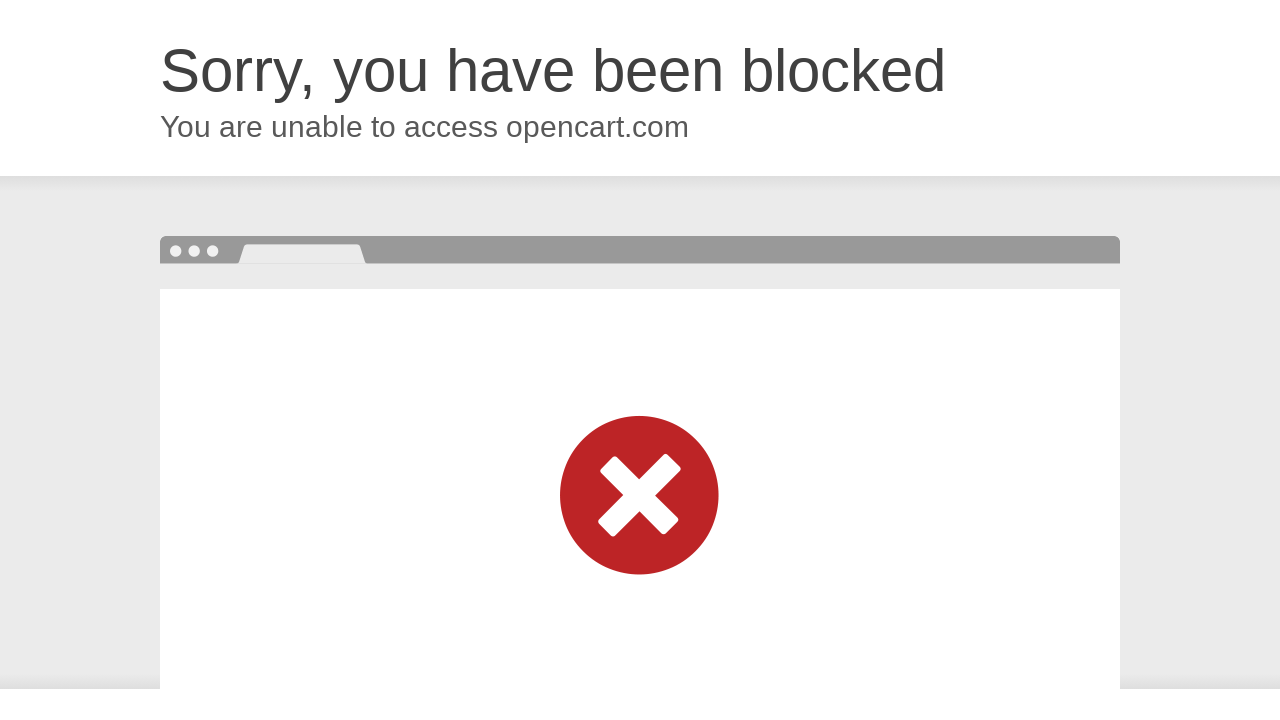